Tests password validation by entering username but leaving password empty and verifying the error message

Starting URL: https://www.saucedemo.com/

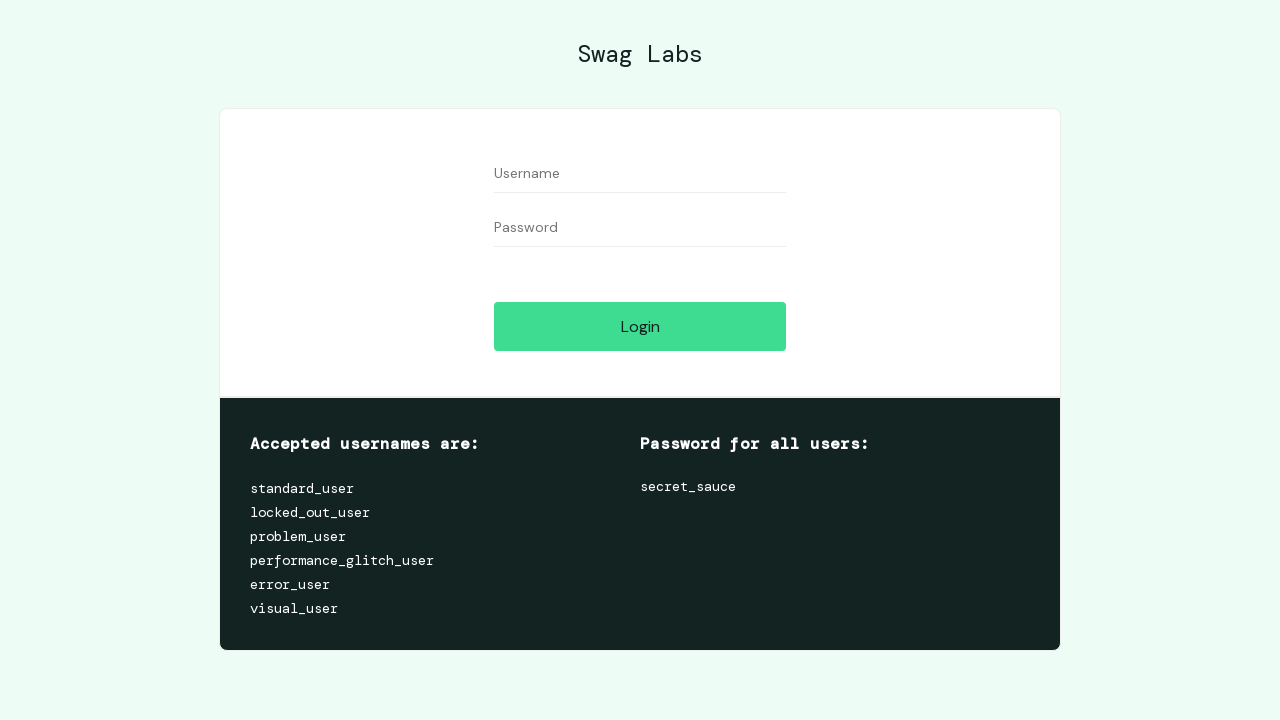

Filled username field with 'standard_user' on #user-name
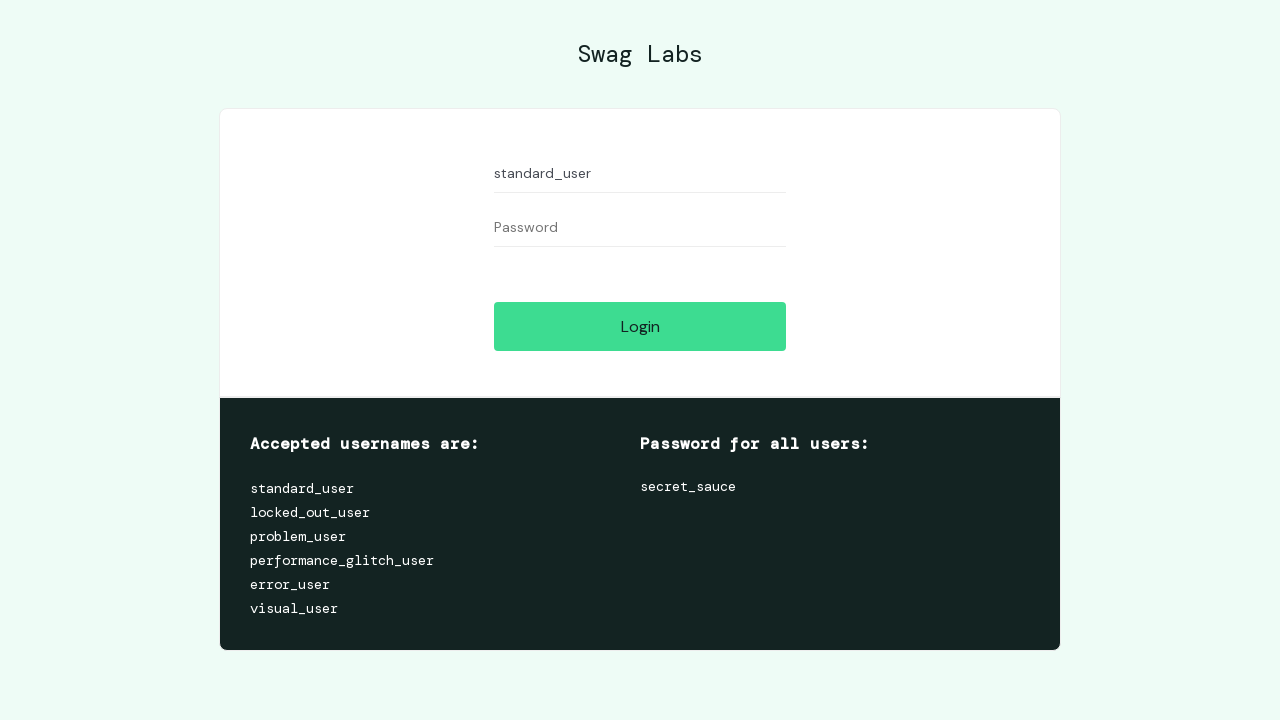

Clicked on username field at (640, 174) on #user-name
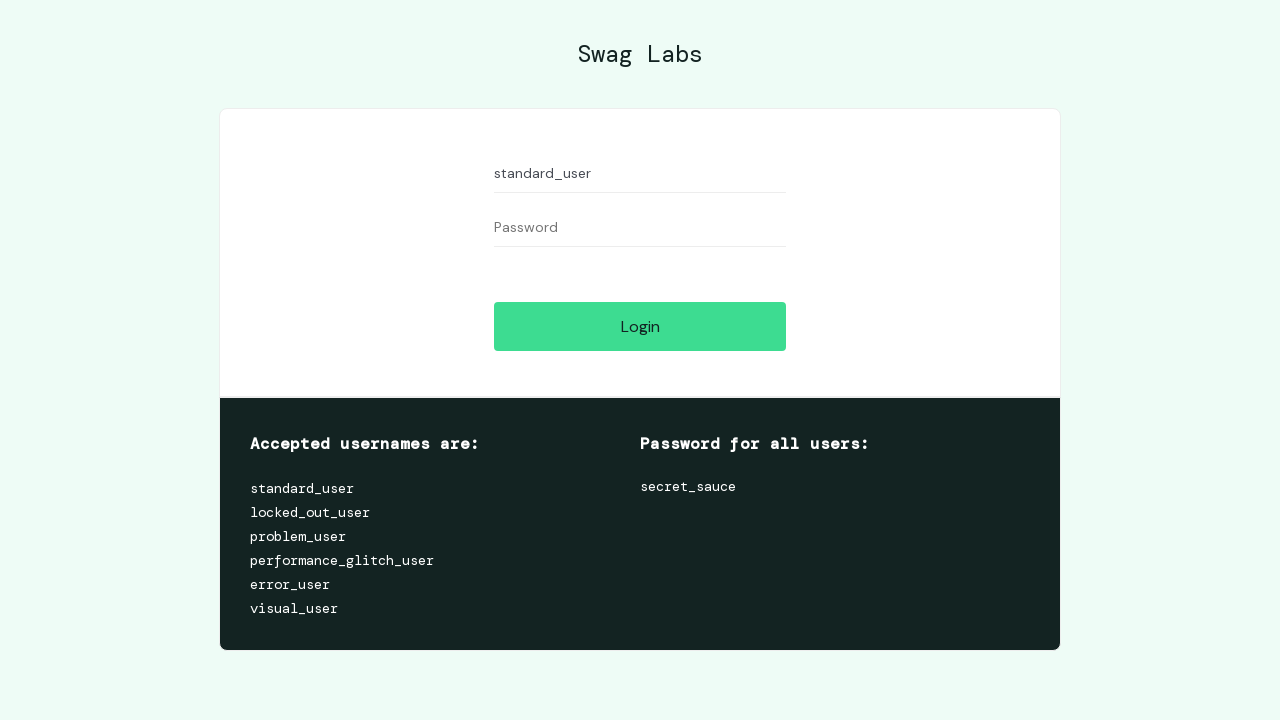

Left password field empty on #password
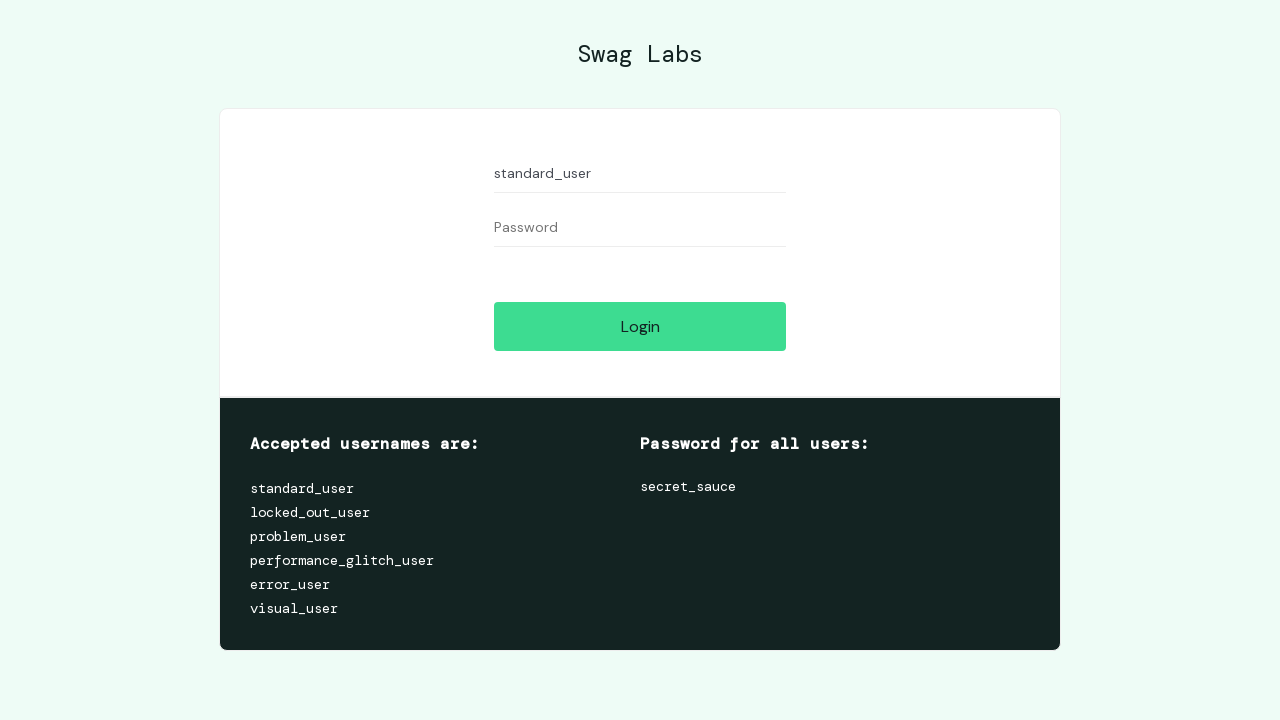

Clicked login button with empty password at (640, 326) on #login-button
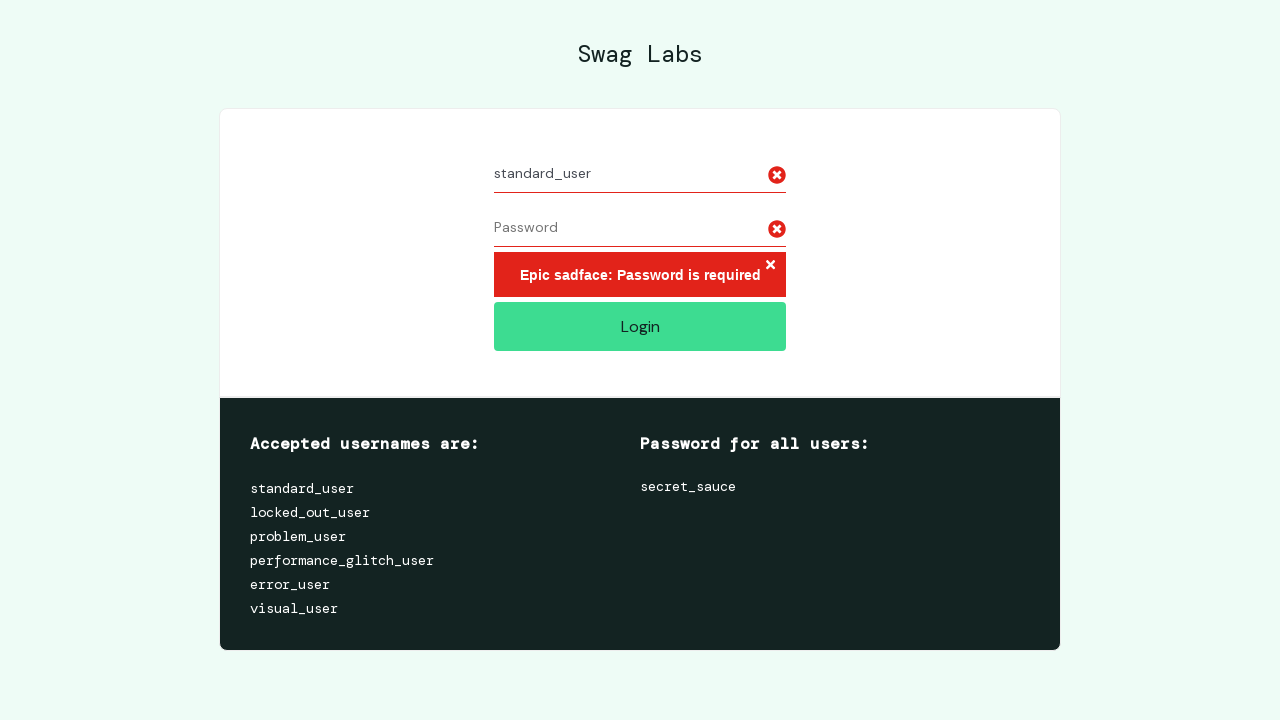

Error message element appeared on page
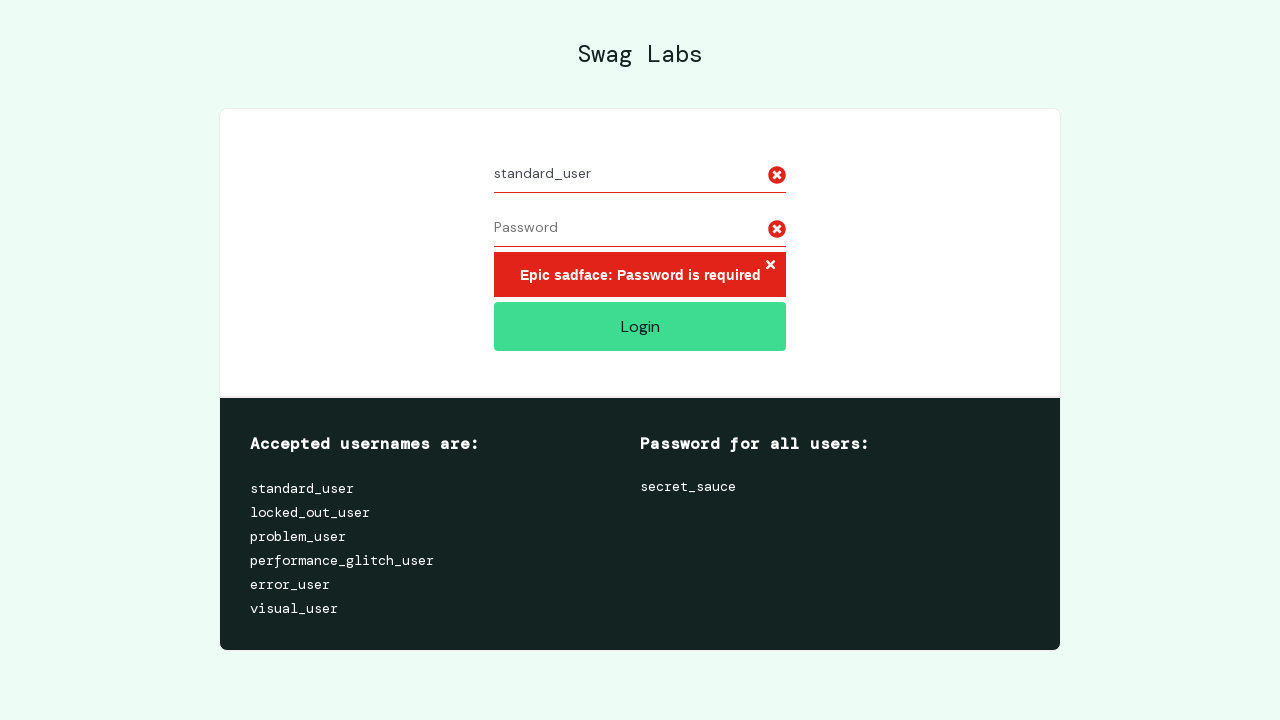

Located error message element
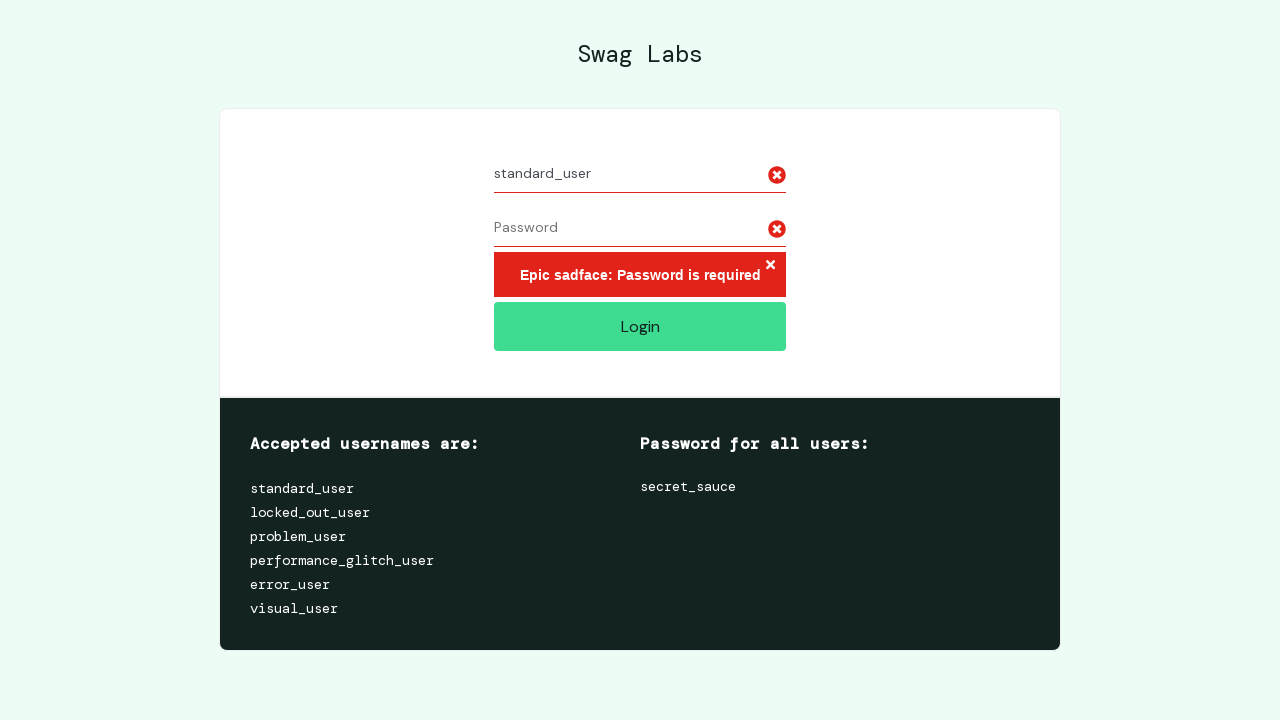

Verified error message: 'Epic sadface: Password is required'
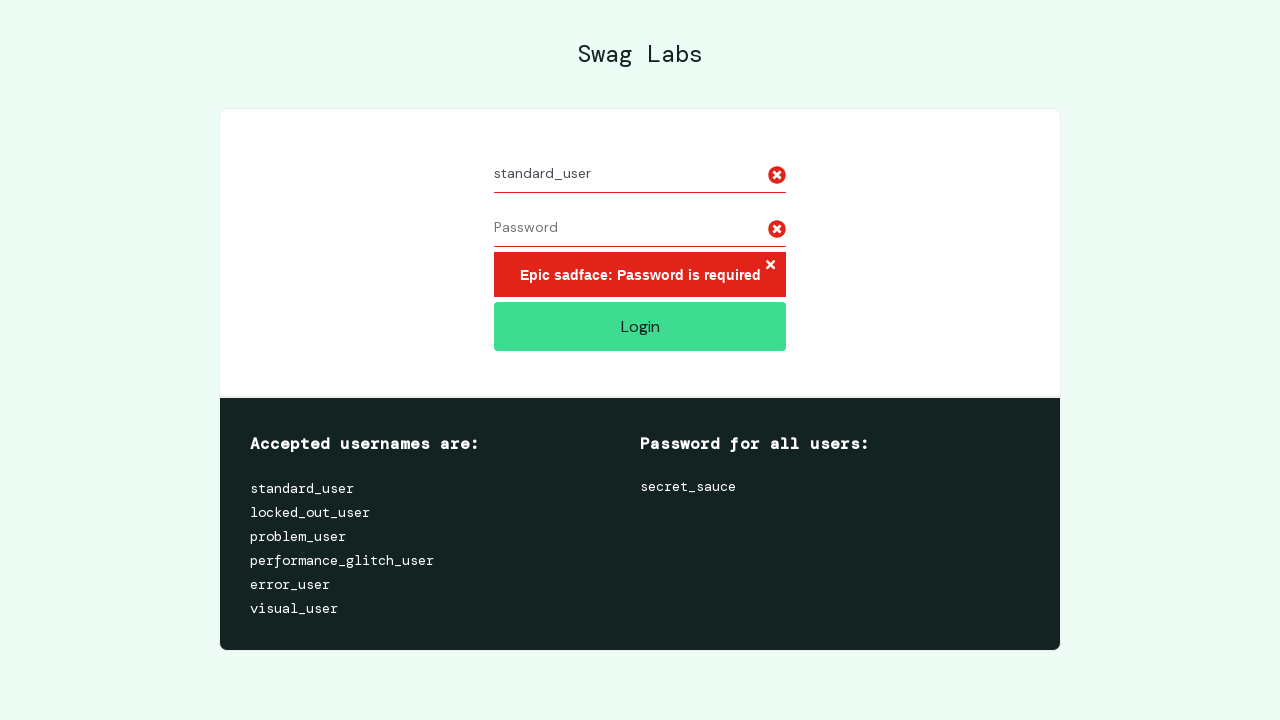

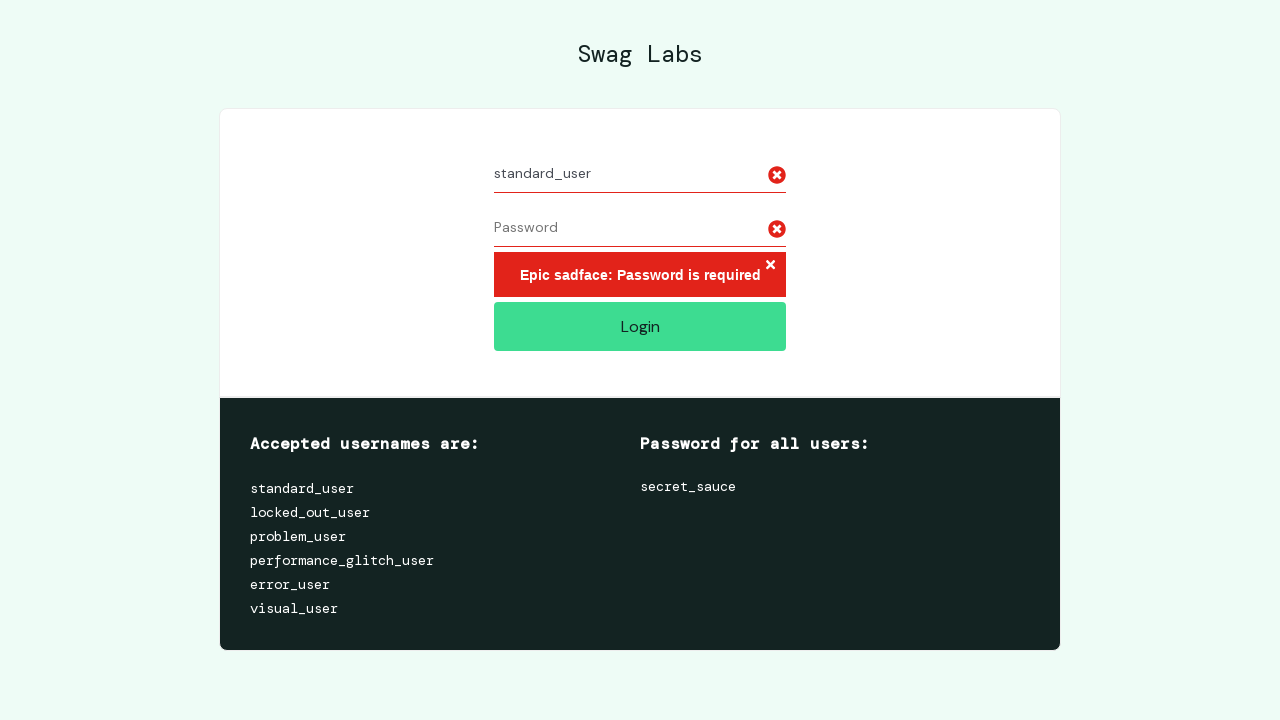